Tests scrolling functionality on an automation practice page, scrolls to a fixed header table, reads numeric values from table cells, and verifies the displayed total amount matches the sum of individual values.

Starting URL: https://rahulshettyacademy.com/AutomationPractice/

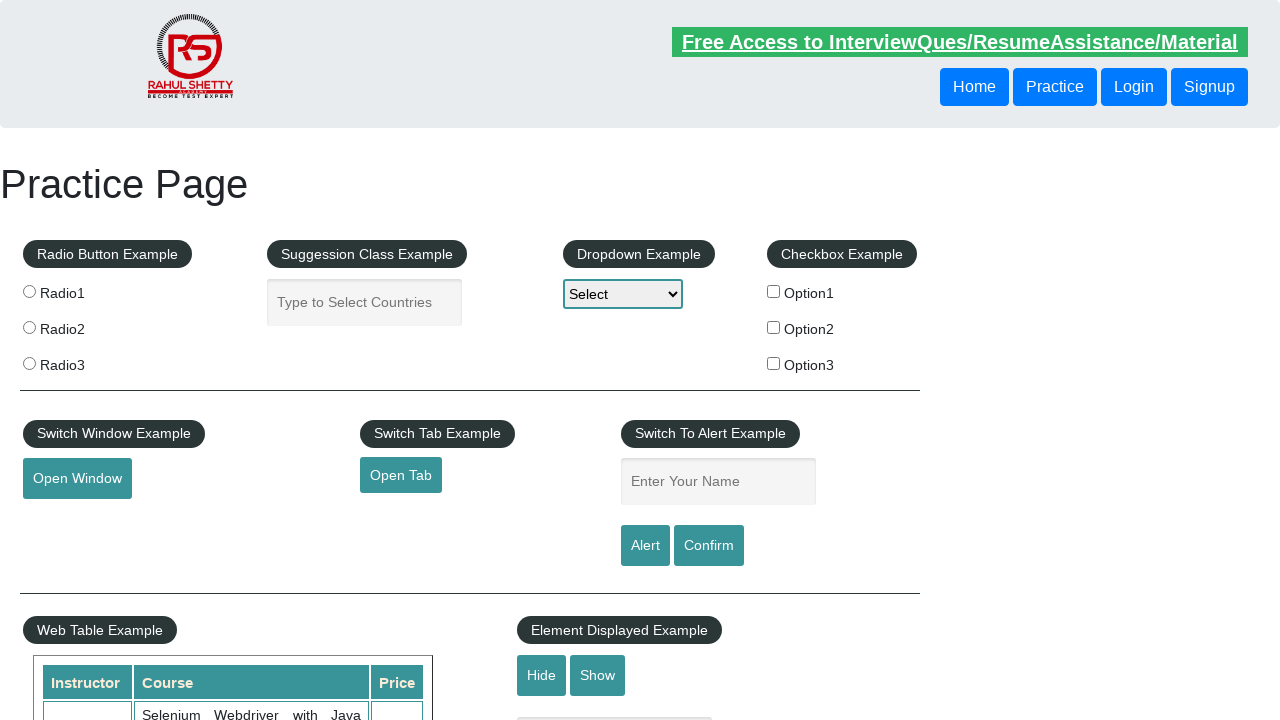

Scrolled down page by 500 pixels
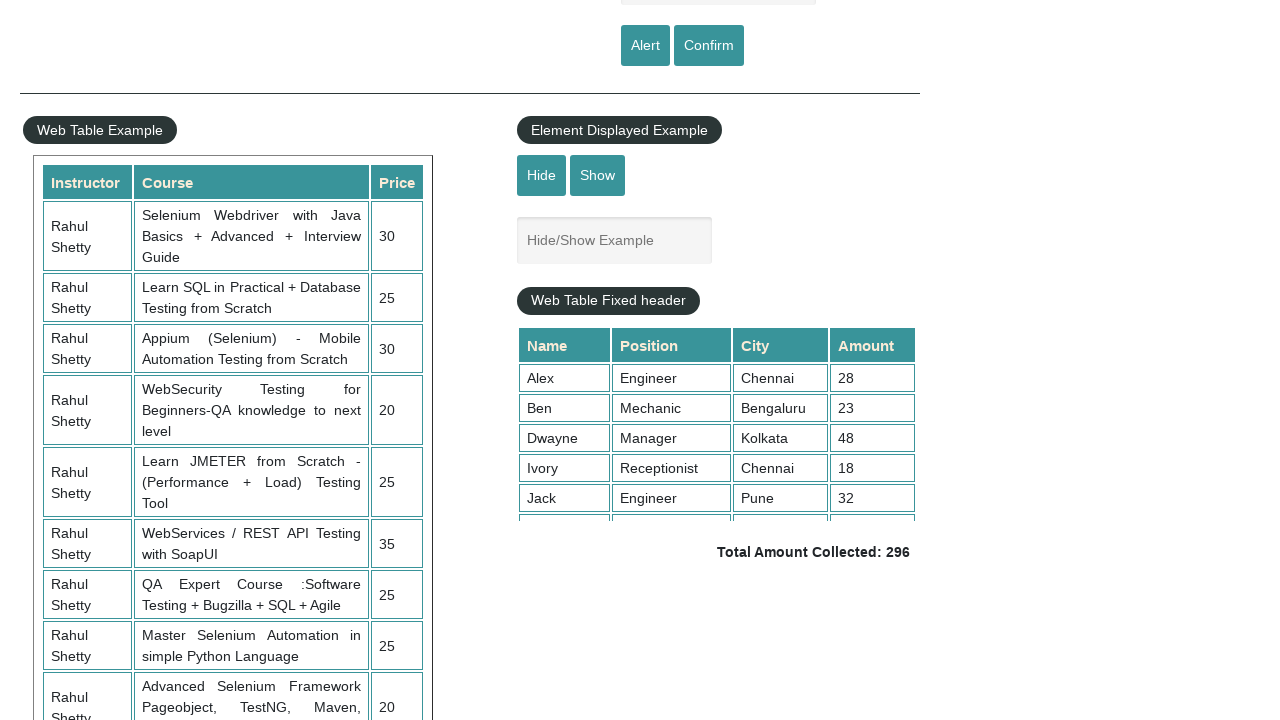

Scrolled fixed header table container by 500 pixels
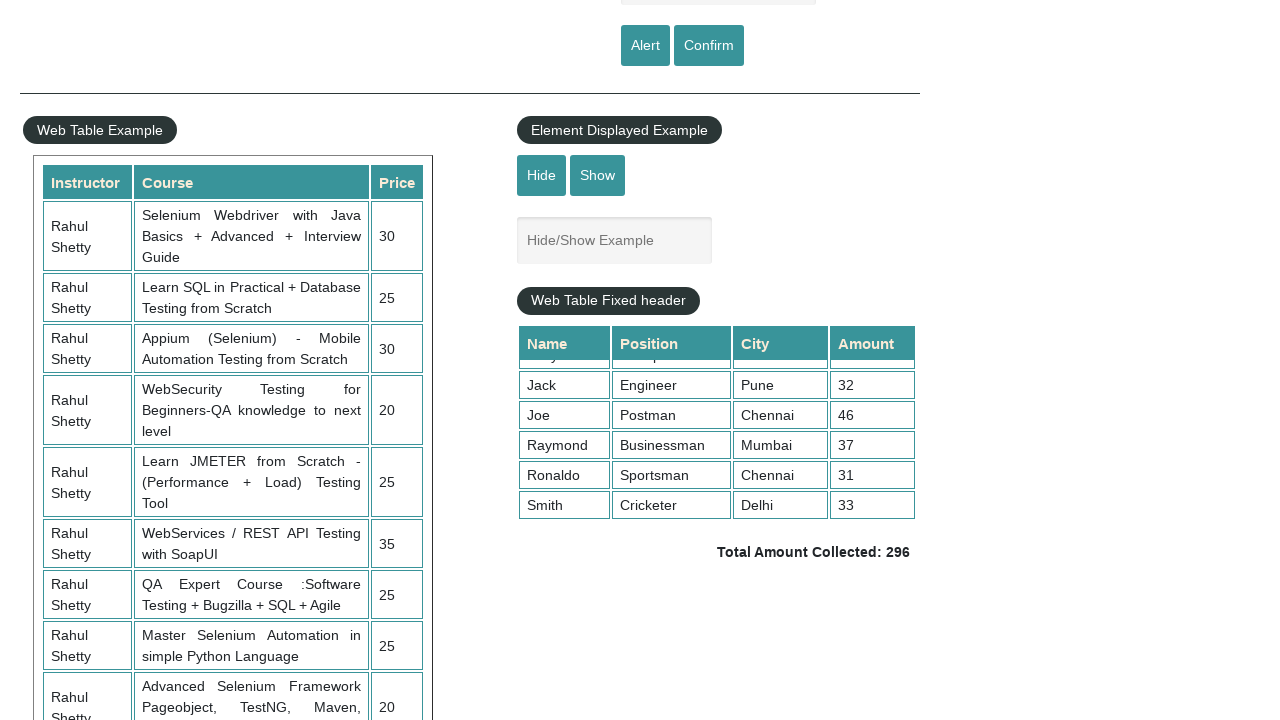

Waited for table cells in 4th column to be visible
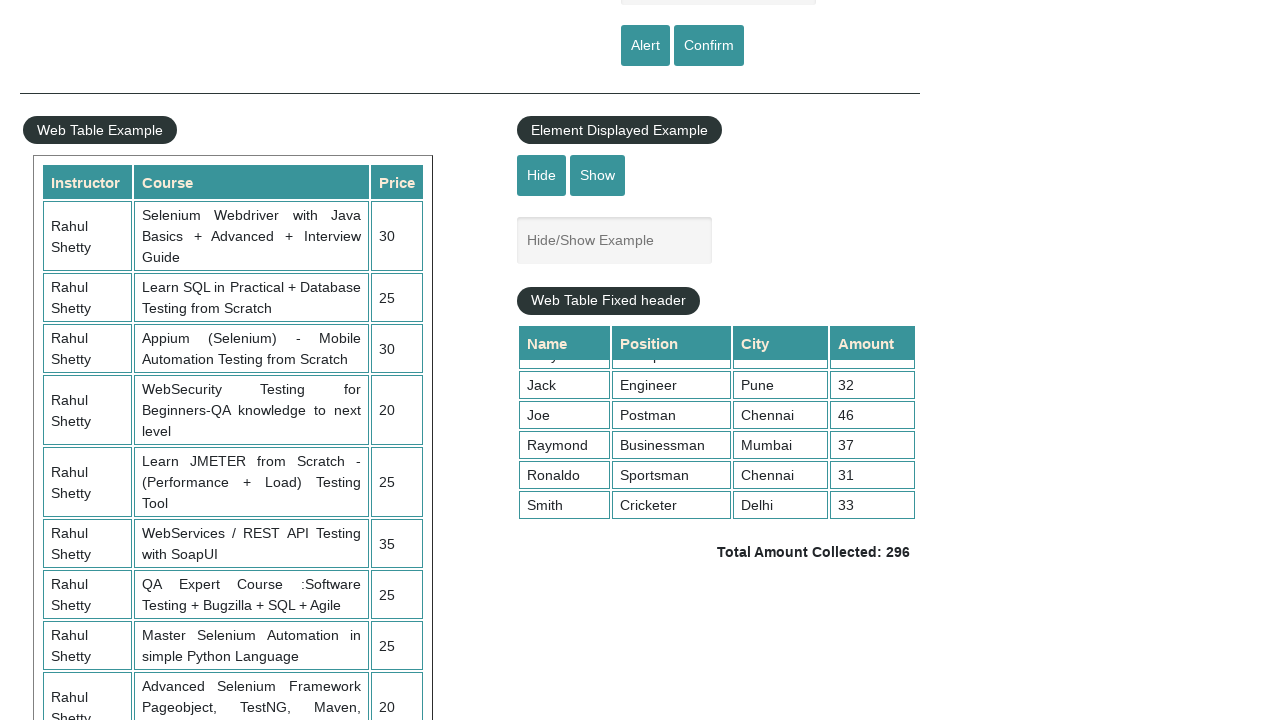

Retrieved all numeric values from 4th column table cells
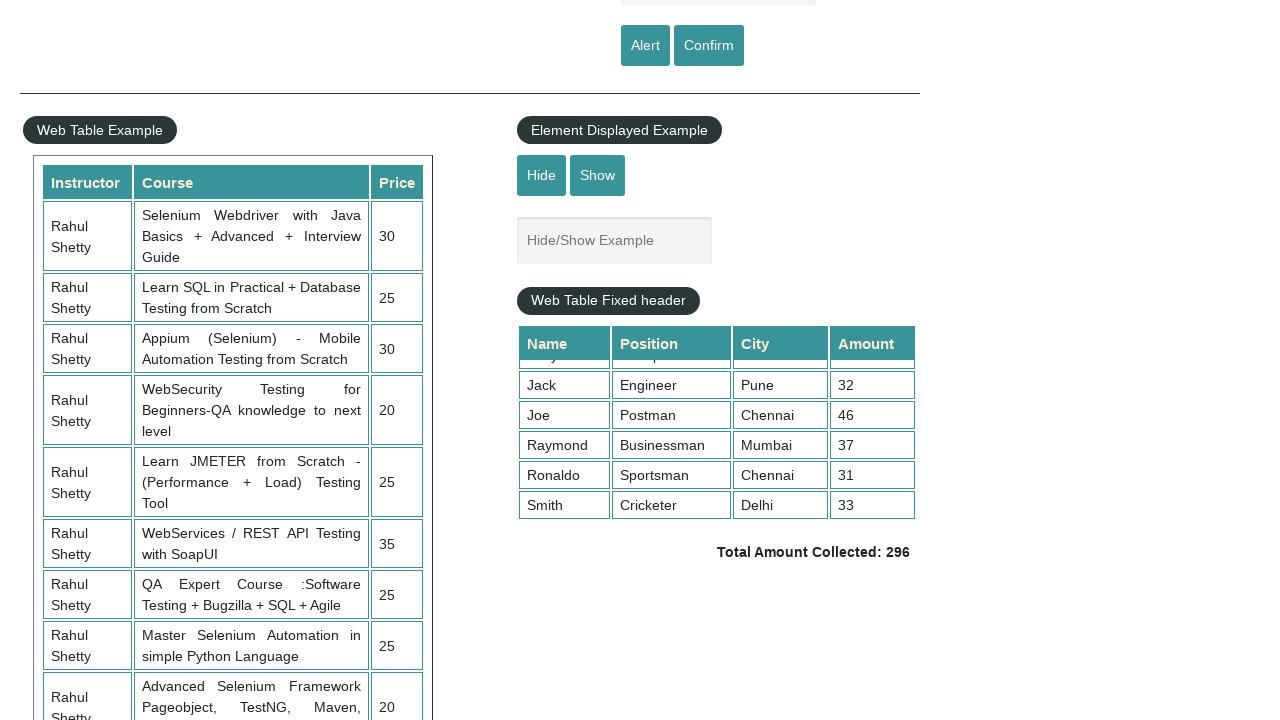

Calculated sum of table values: 296
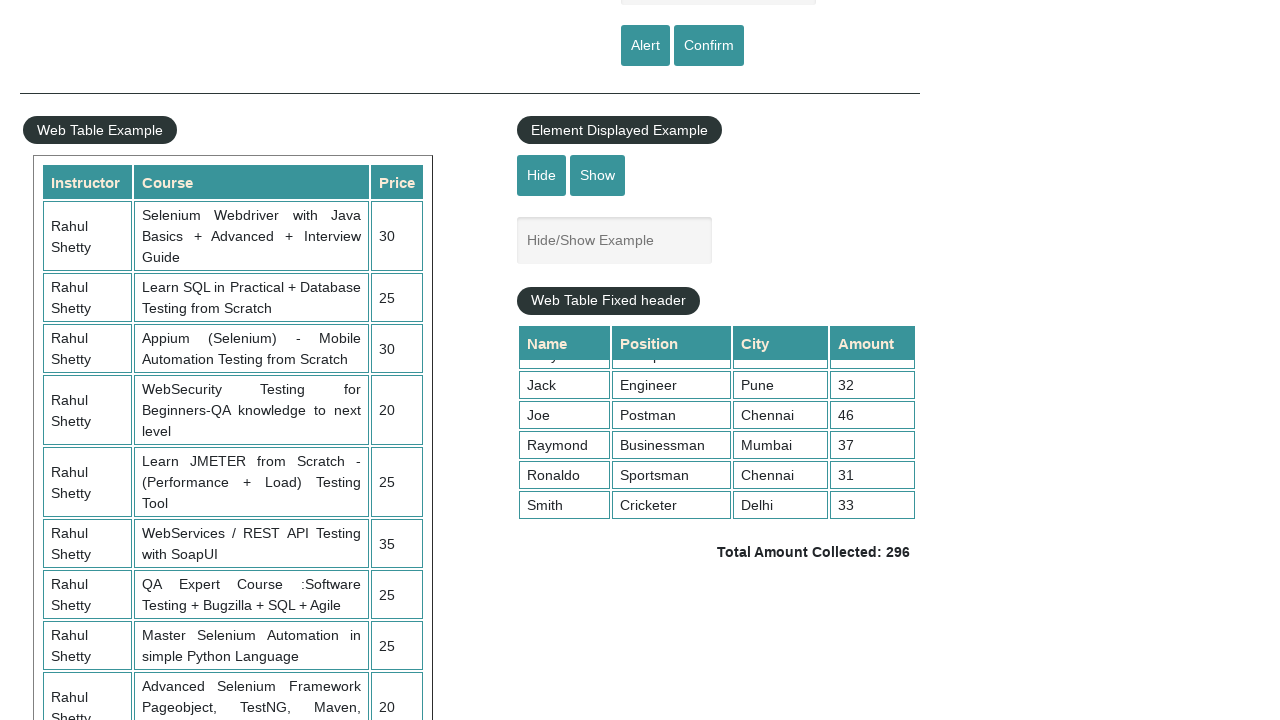

Located total amount element
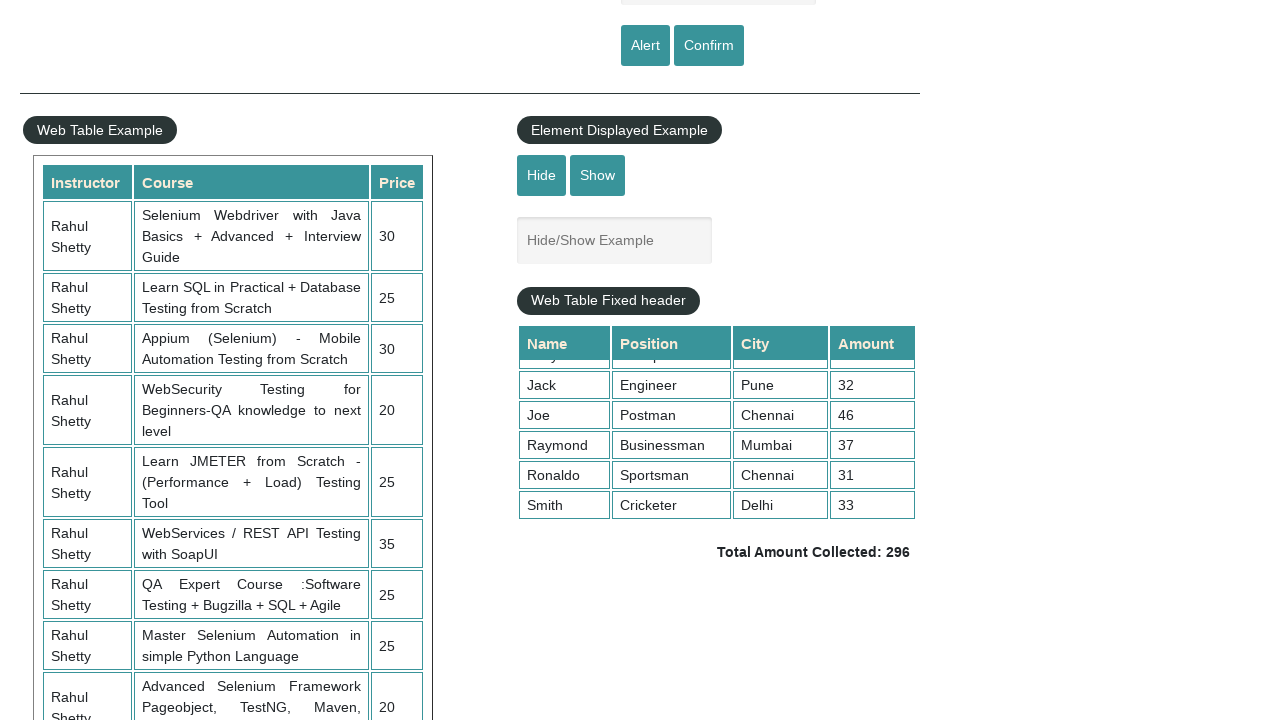

Retrieved displayed total amount text:  Total Amount Collected: 296 
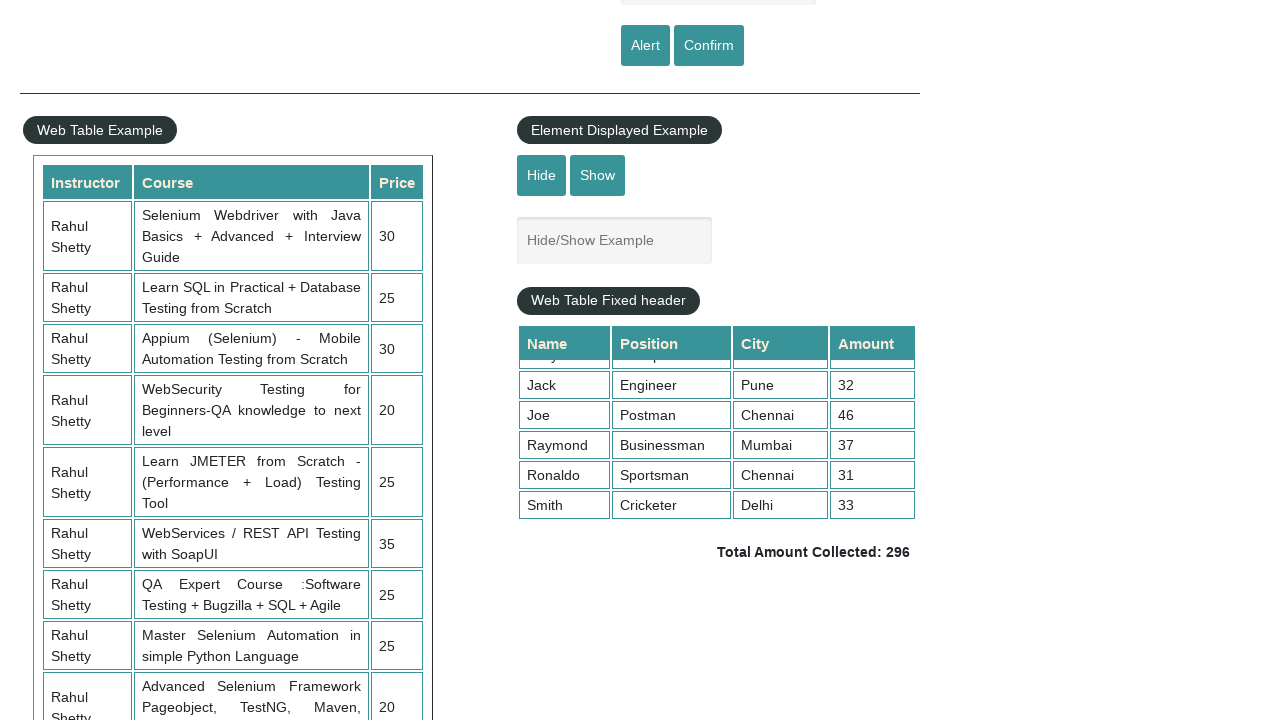

Parsed displayed total value: 296
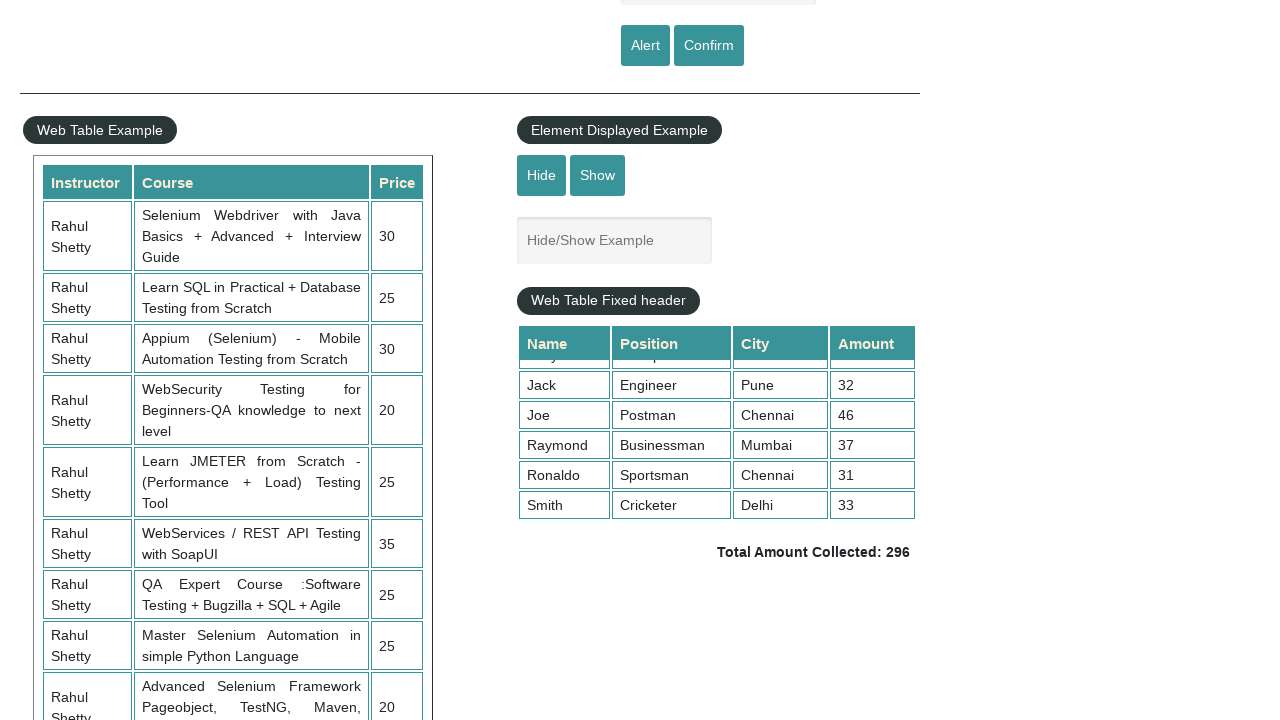

Verified calculated sum (296) matches displayed total (296)
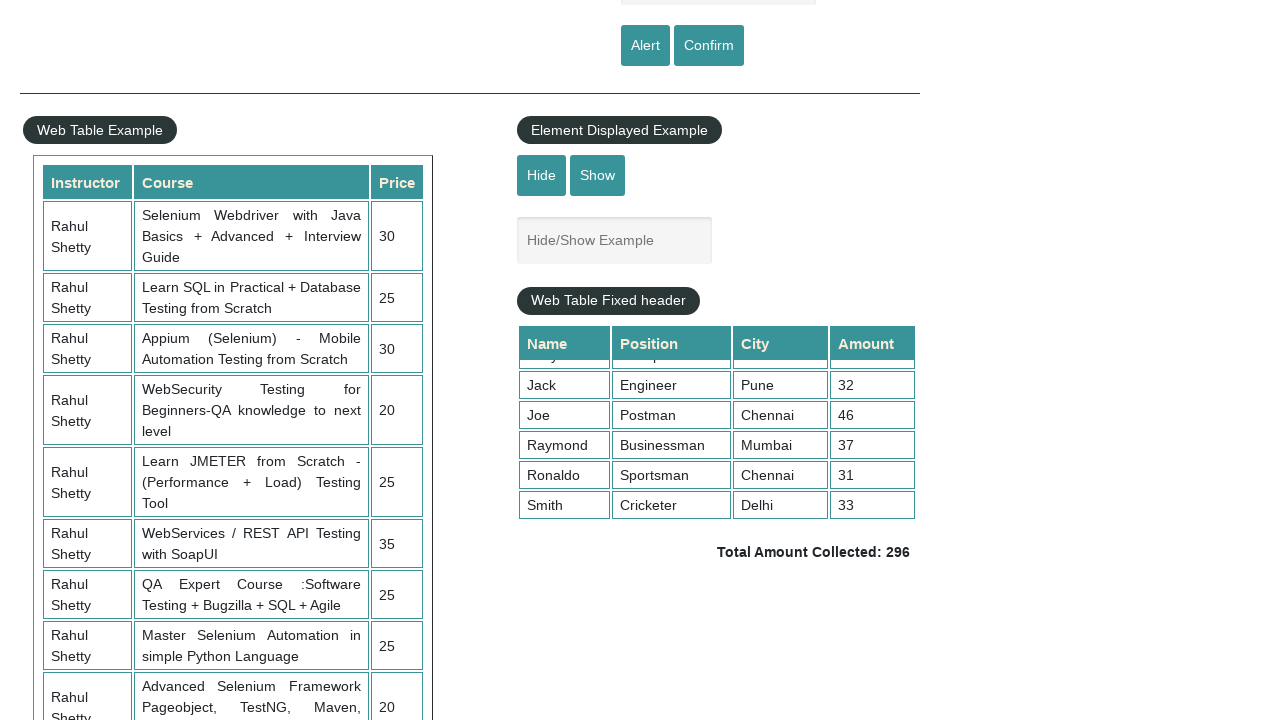

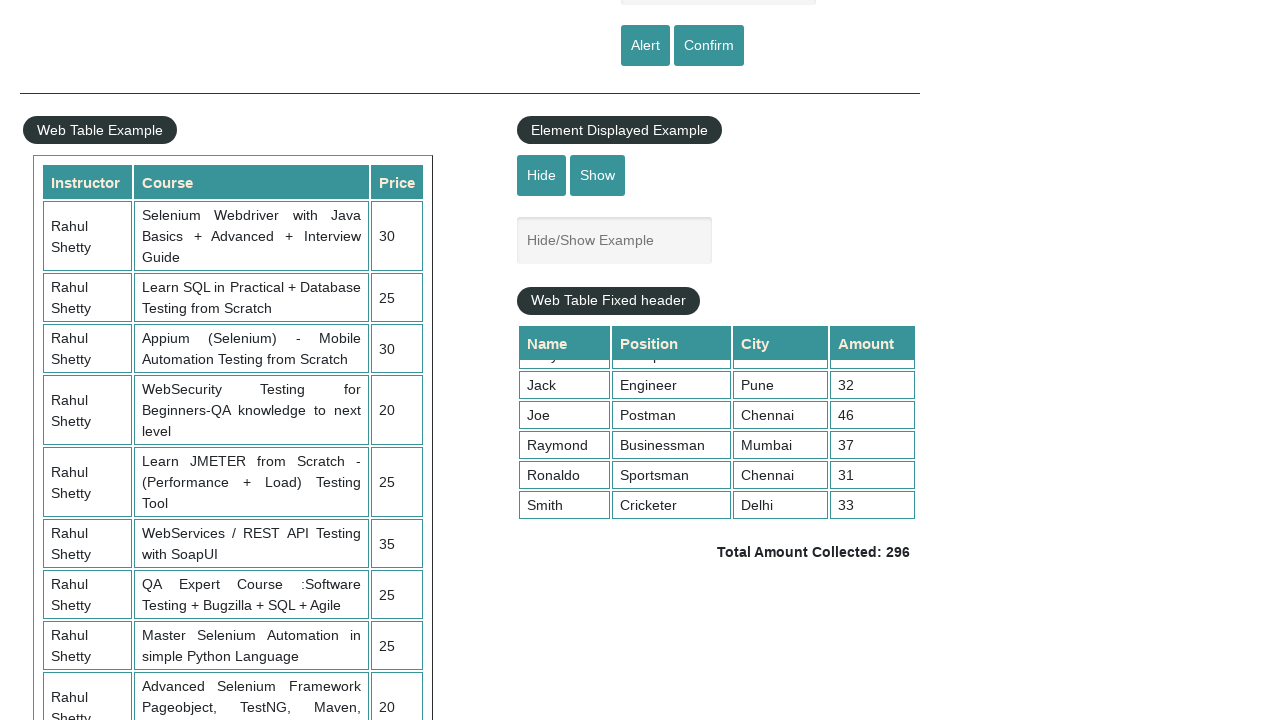